Tests clicking a sequence of buttons that become enabled progressively, verifying all buttons were clicked

Starting URL: https://eviltester.github.io/synchole/buttons.html

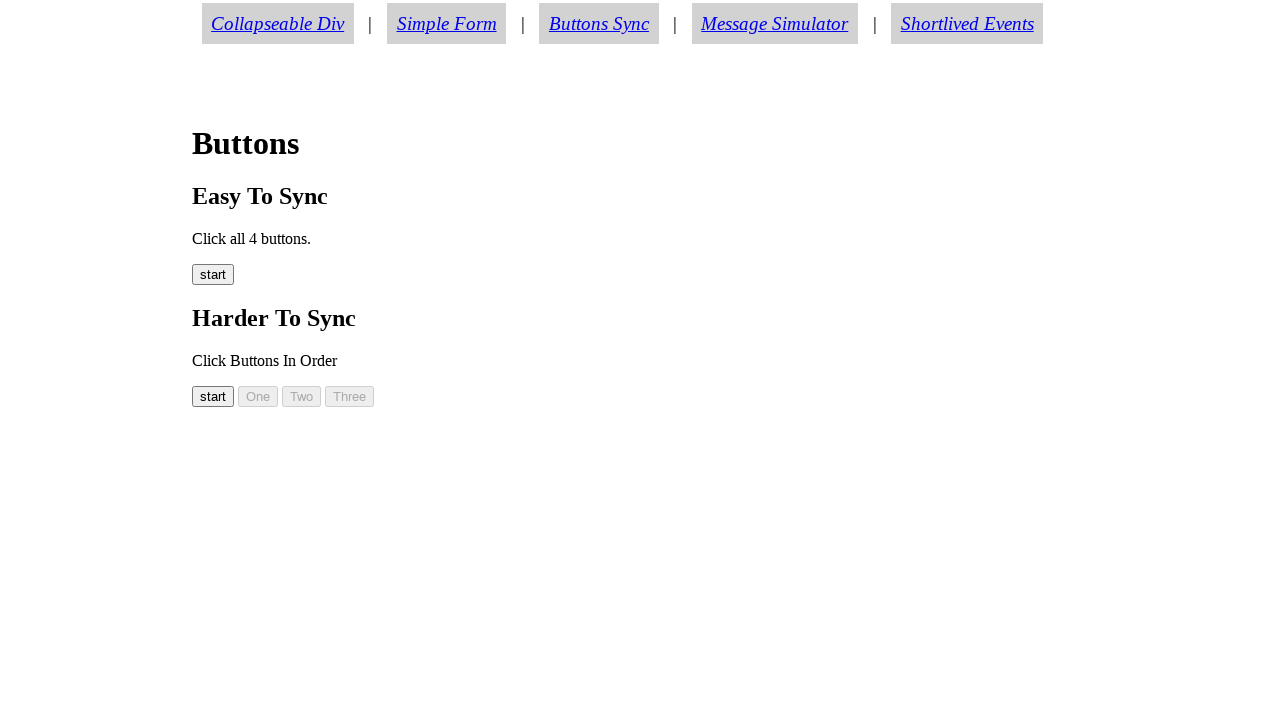

Waited for first button (button00) to become enabled
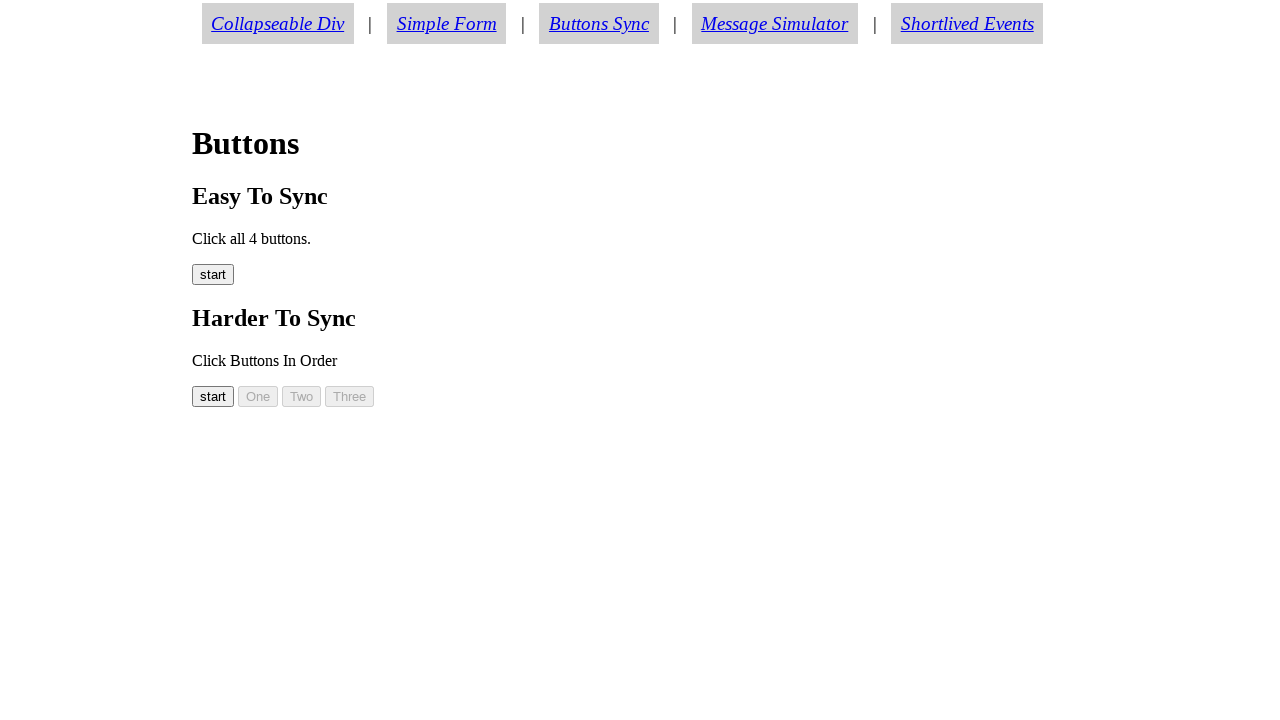

Clicked first button (button00) at (213, 396) on #button00
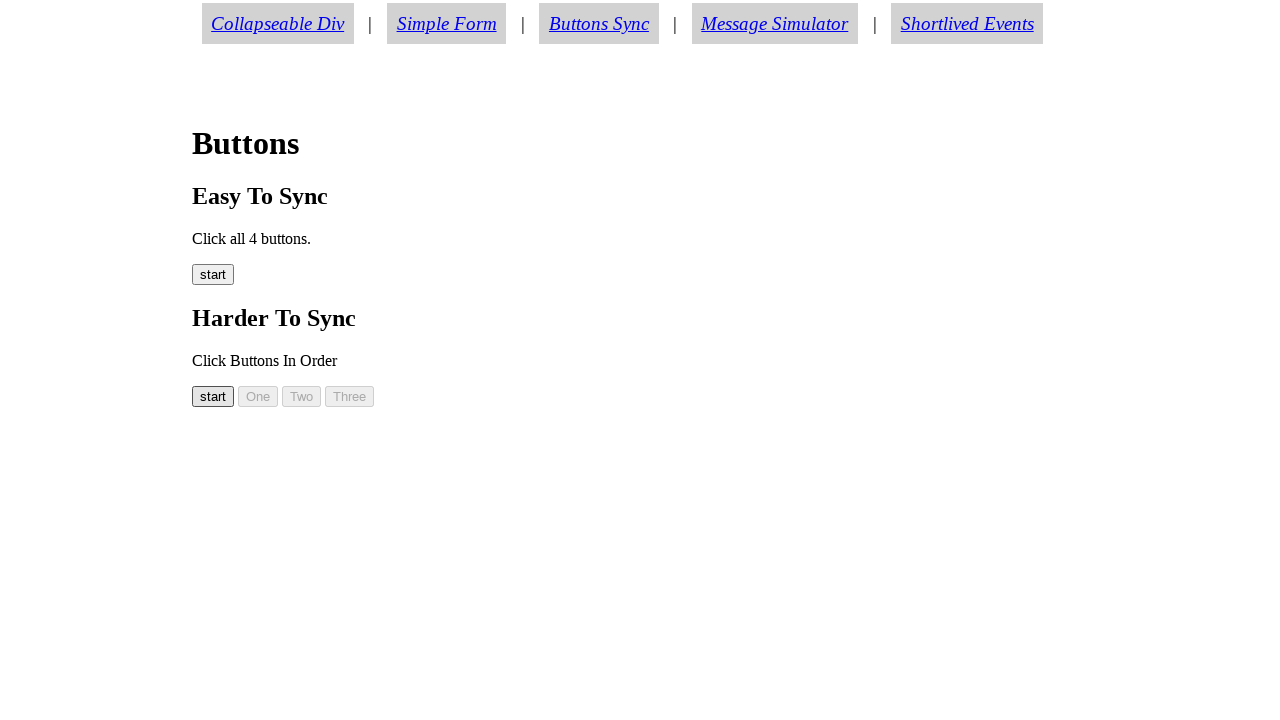

Waited for second button (button01) to become enabled
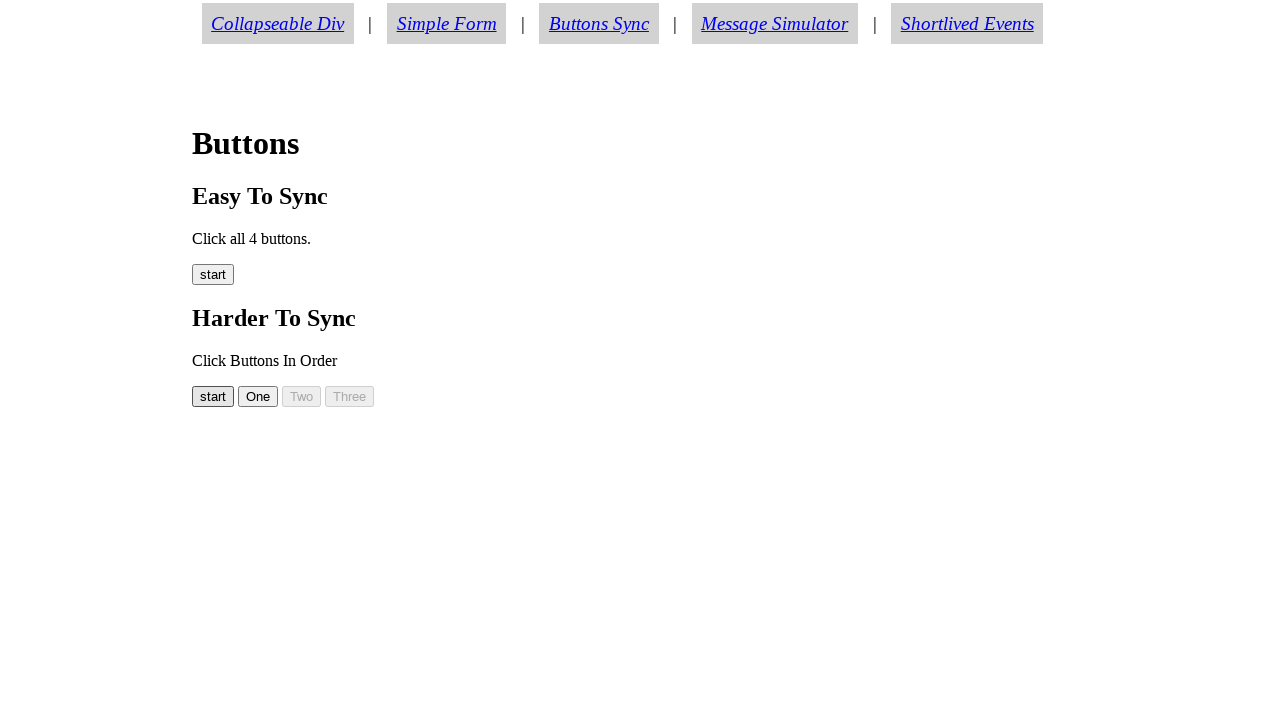

Clicked second button (button01) at (258, 396) on #button01
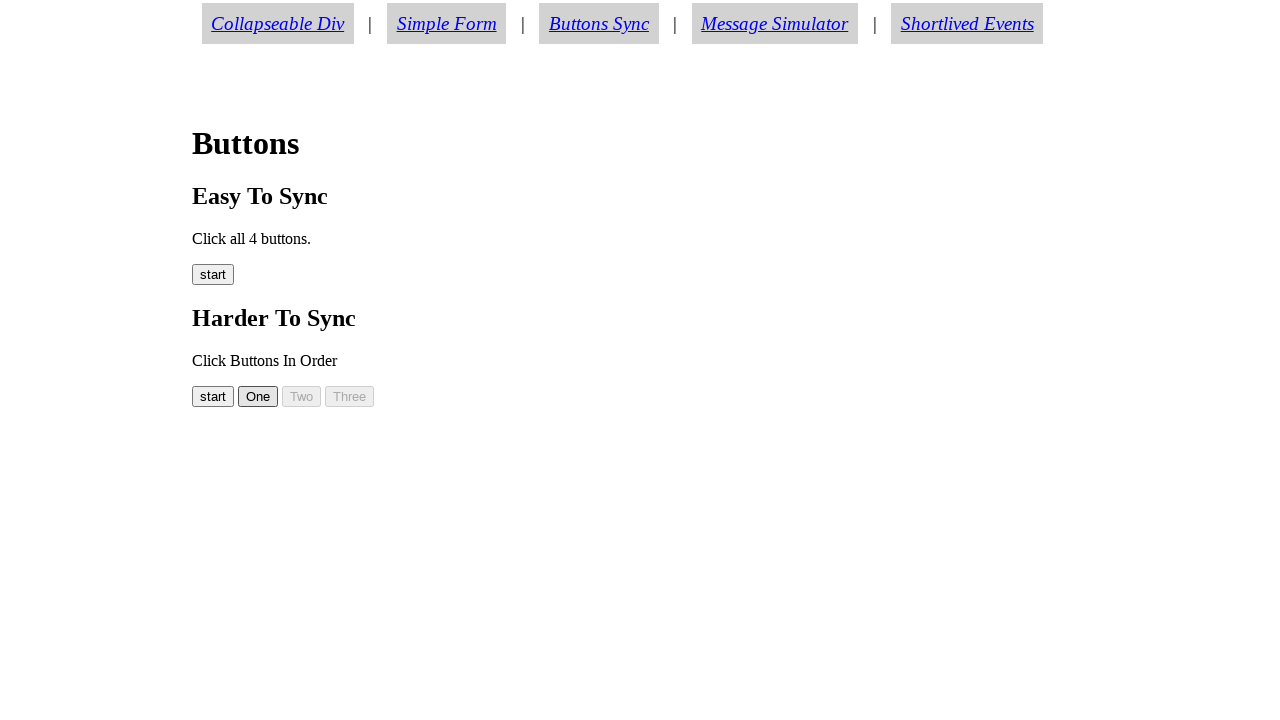

Waited for third button (button02) to become enabled
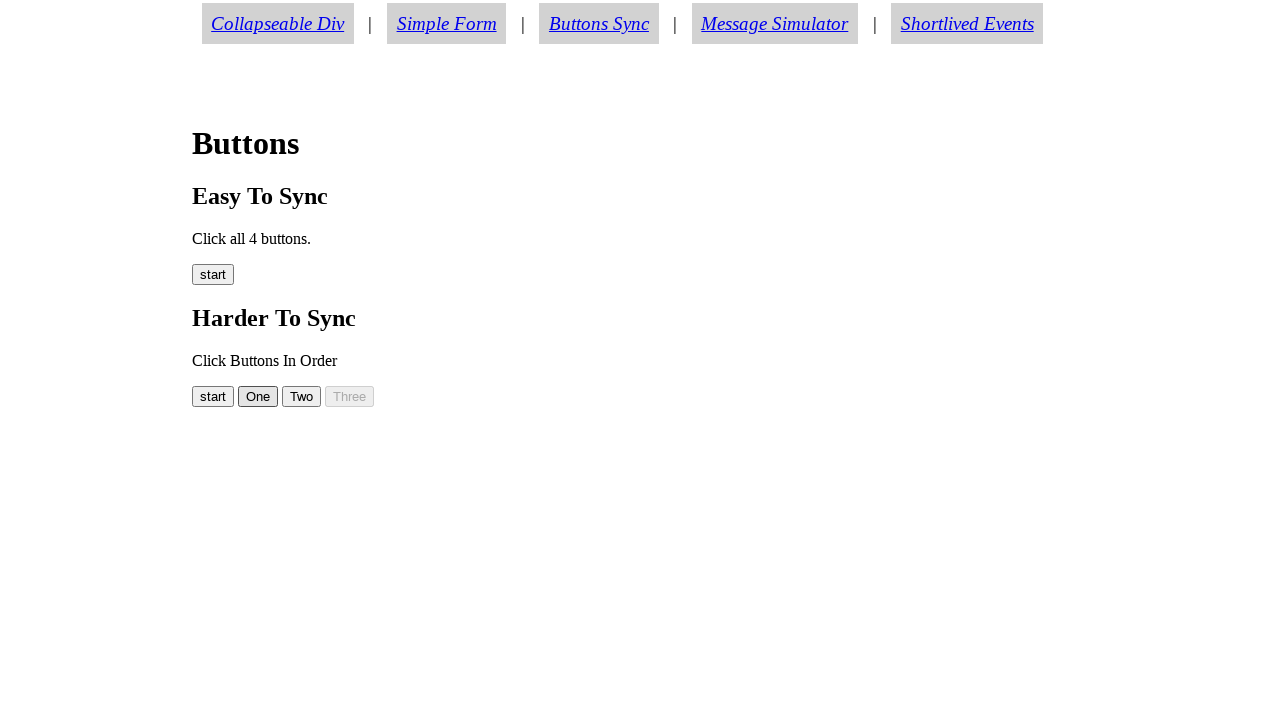

Clicked third button (button02) at (302, 396) on #button02
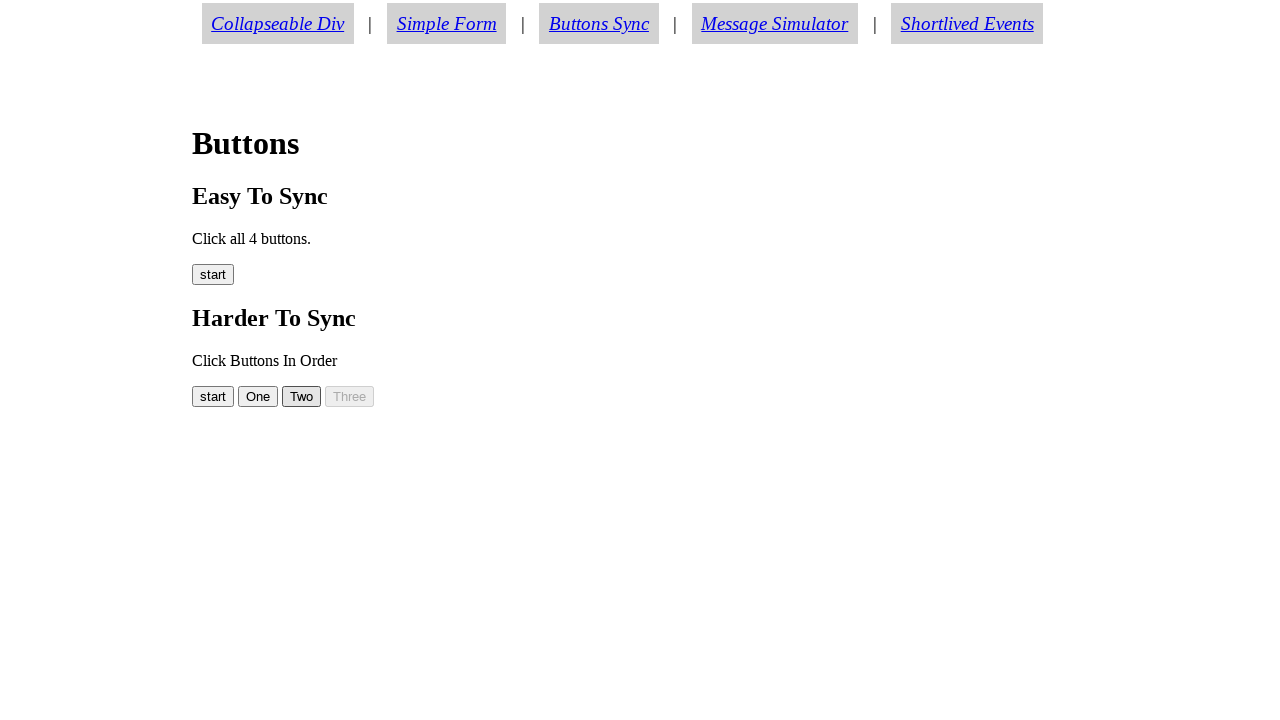

Waited for fourth button (button03) to become enabled
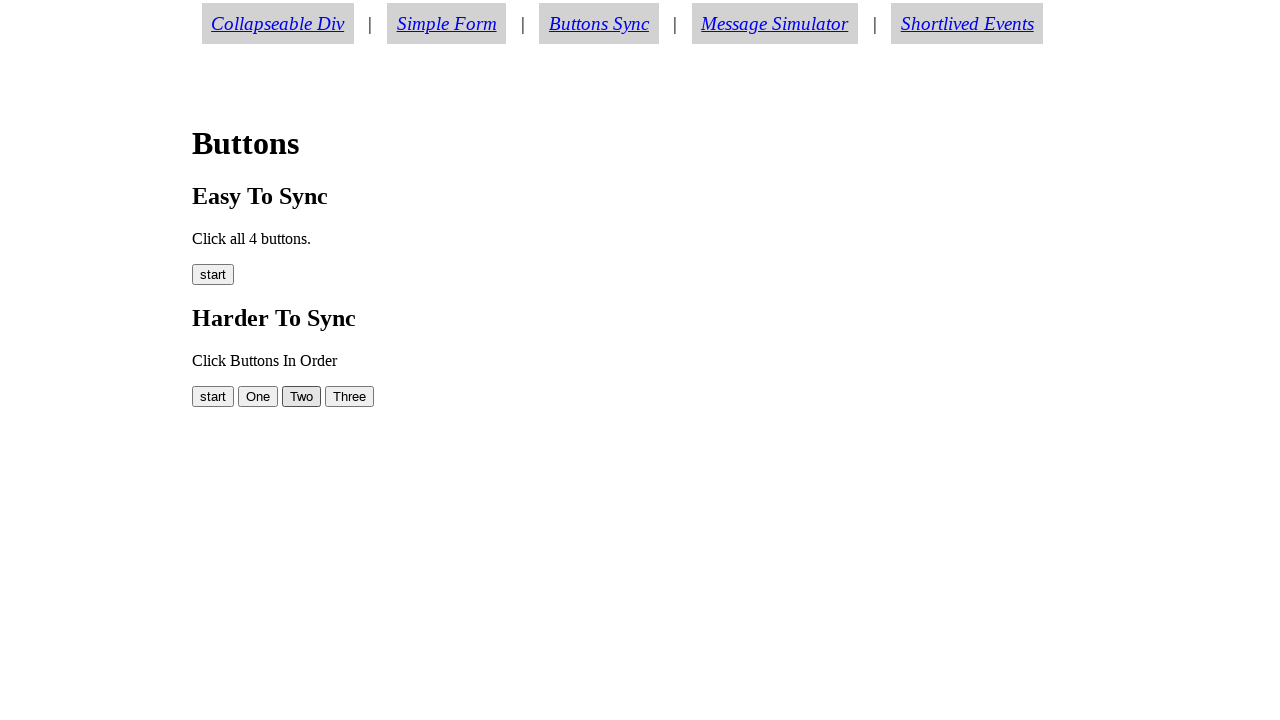

Clicked fourth button (button03) at (350, 396) on #button03
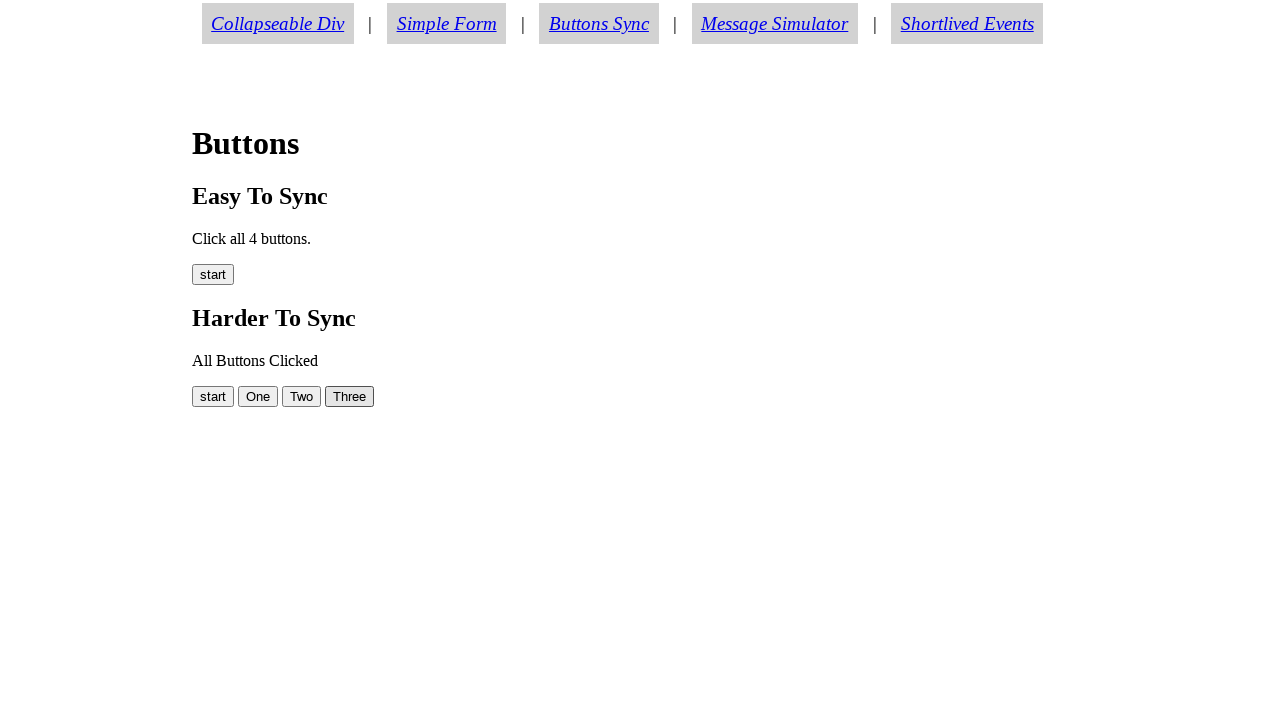

Verified success message 'All Buttons Clicked' appeared
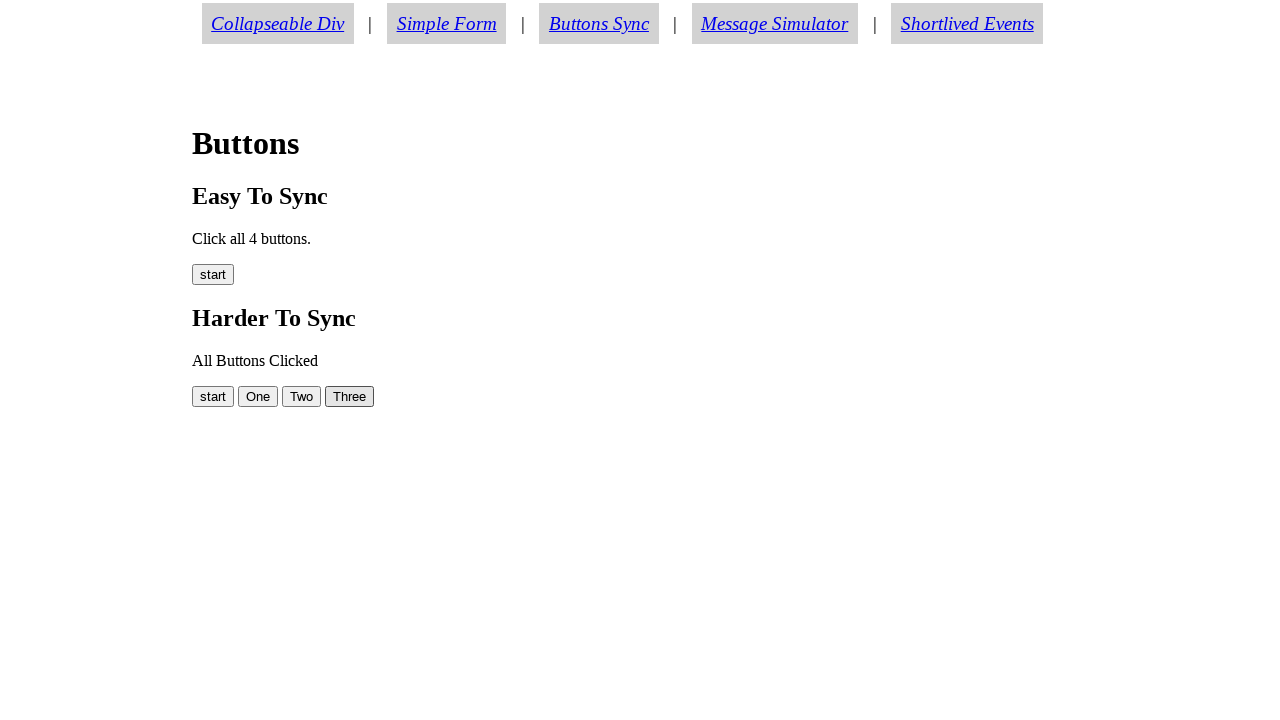

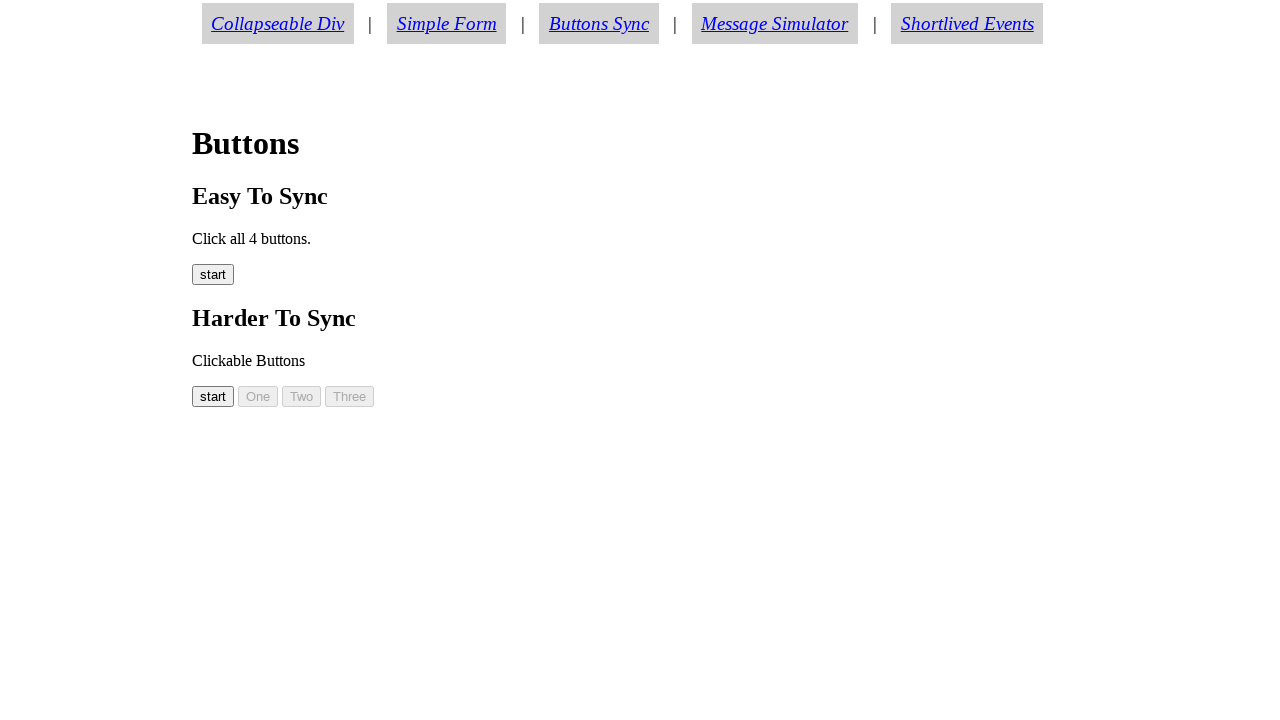